Navigates to the HerokuApp Challenging DOM test page and waits for the canvas element to be present on the page.

Starting URL: http://the-internet.herokuapp.com/challenging_dom

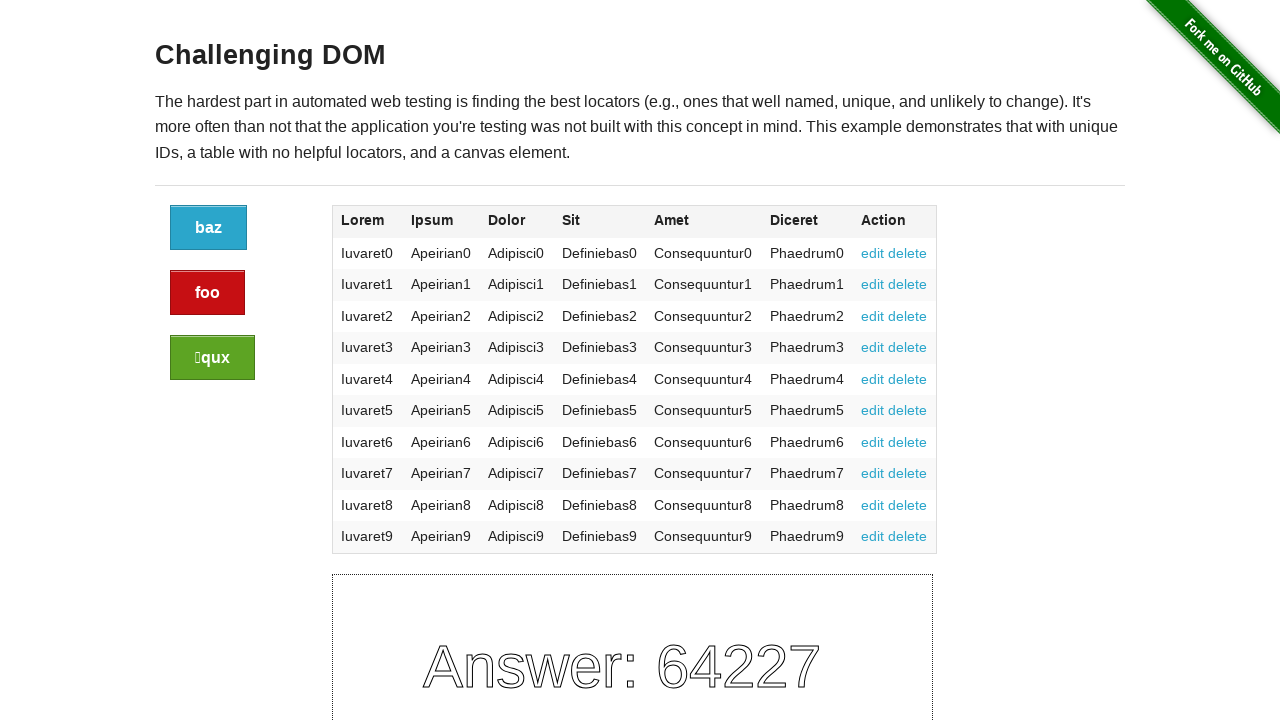

Navigated to HerokuApp Challenging DOM page
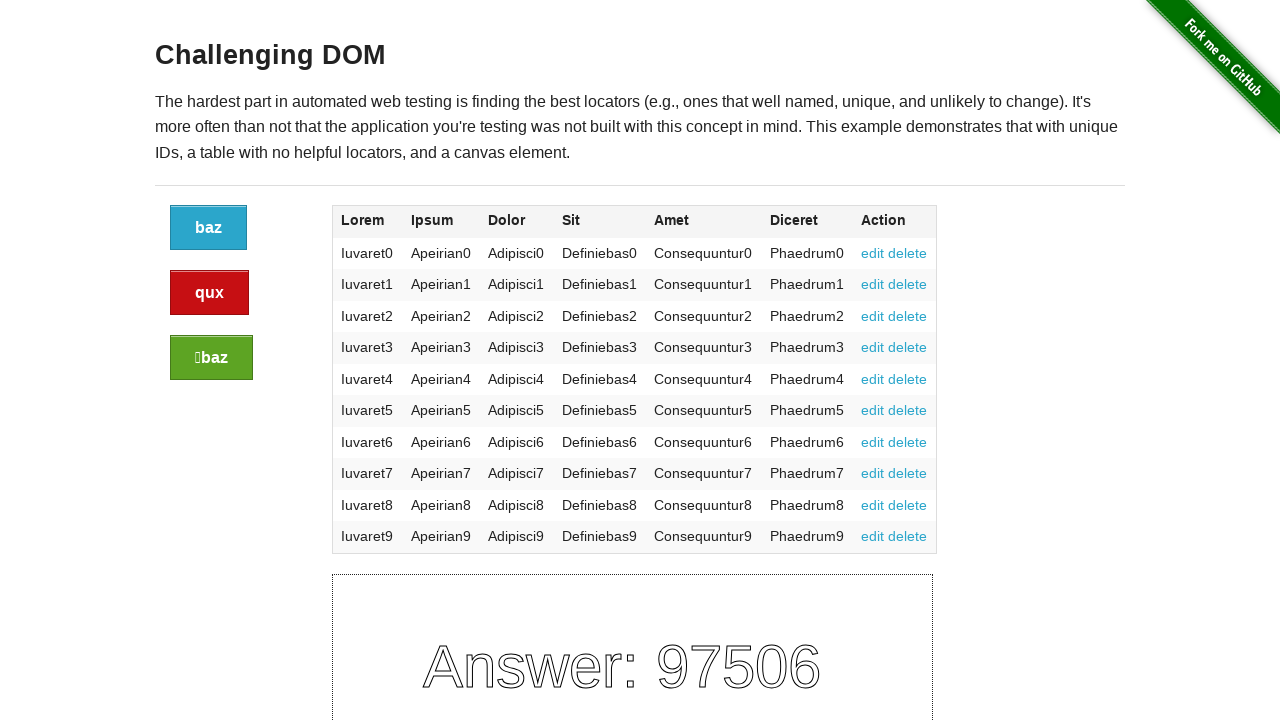

Canvas element is present on the page
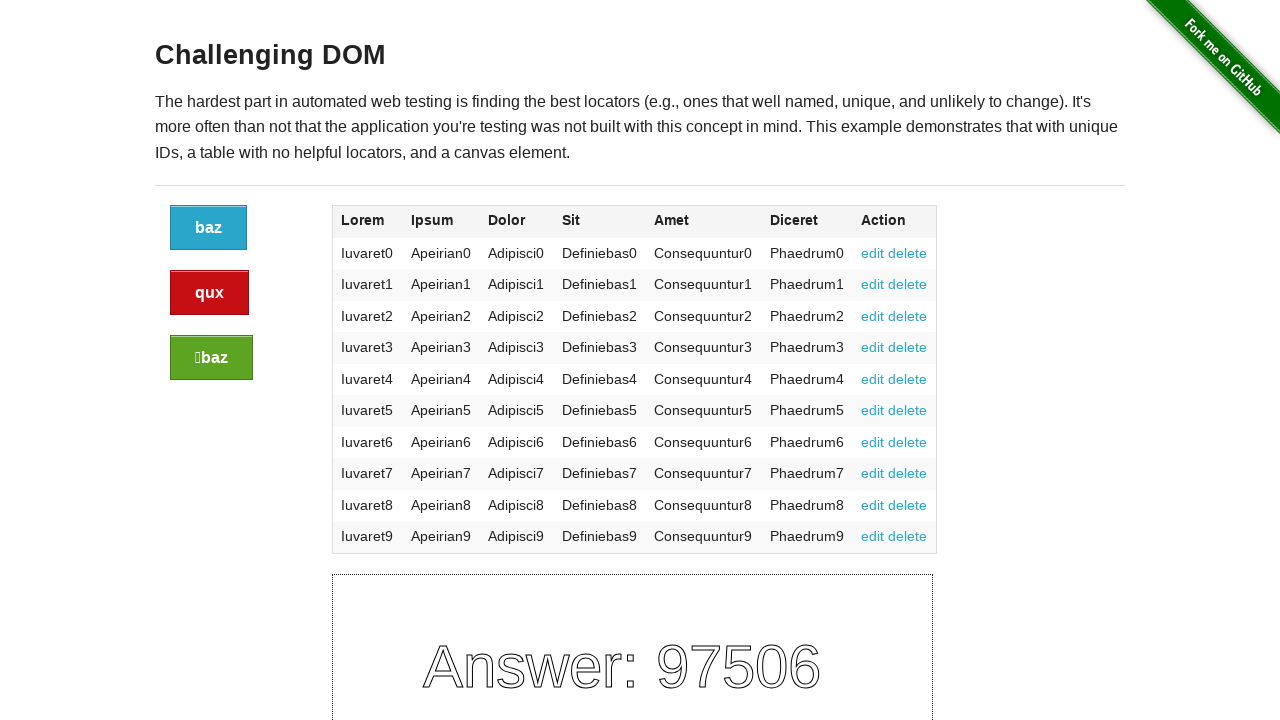

Located canvas element
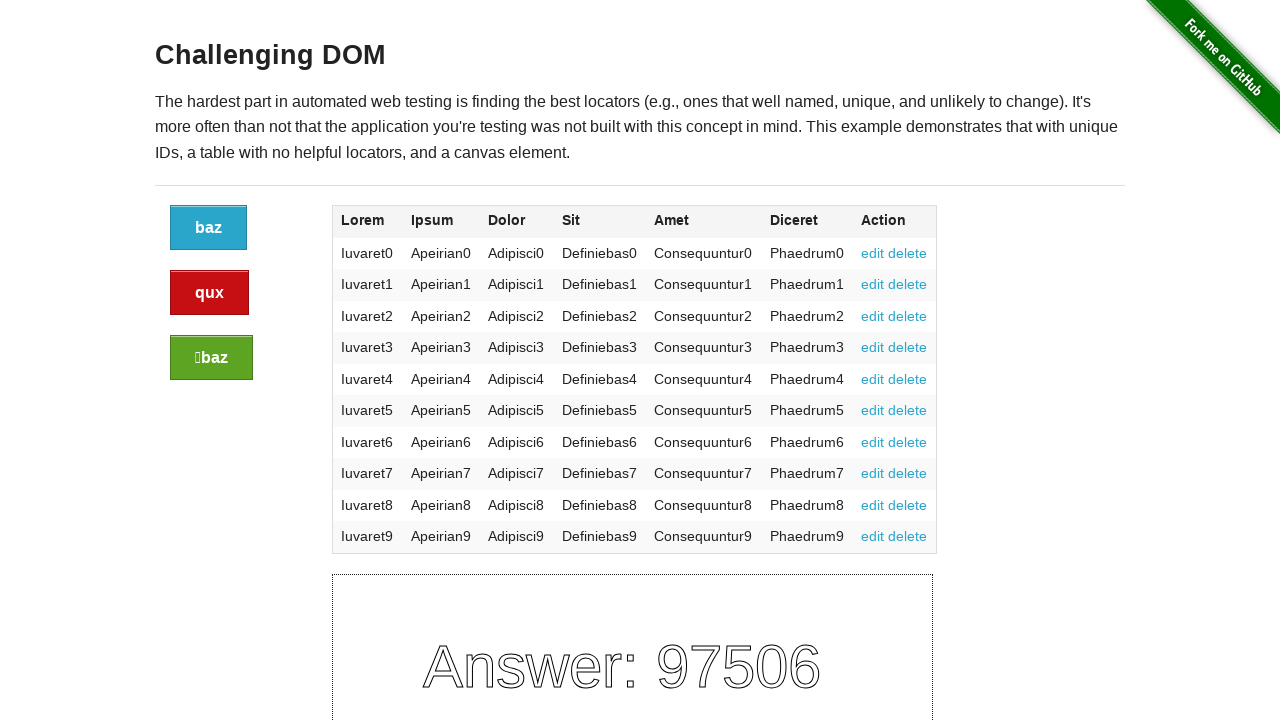

Canvas element is visible
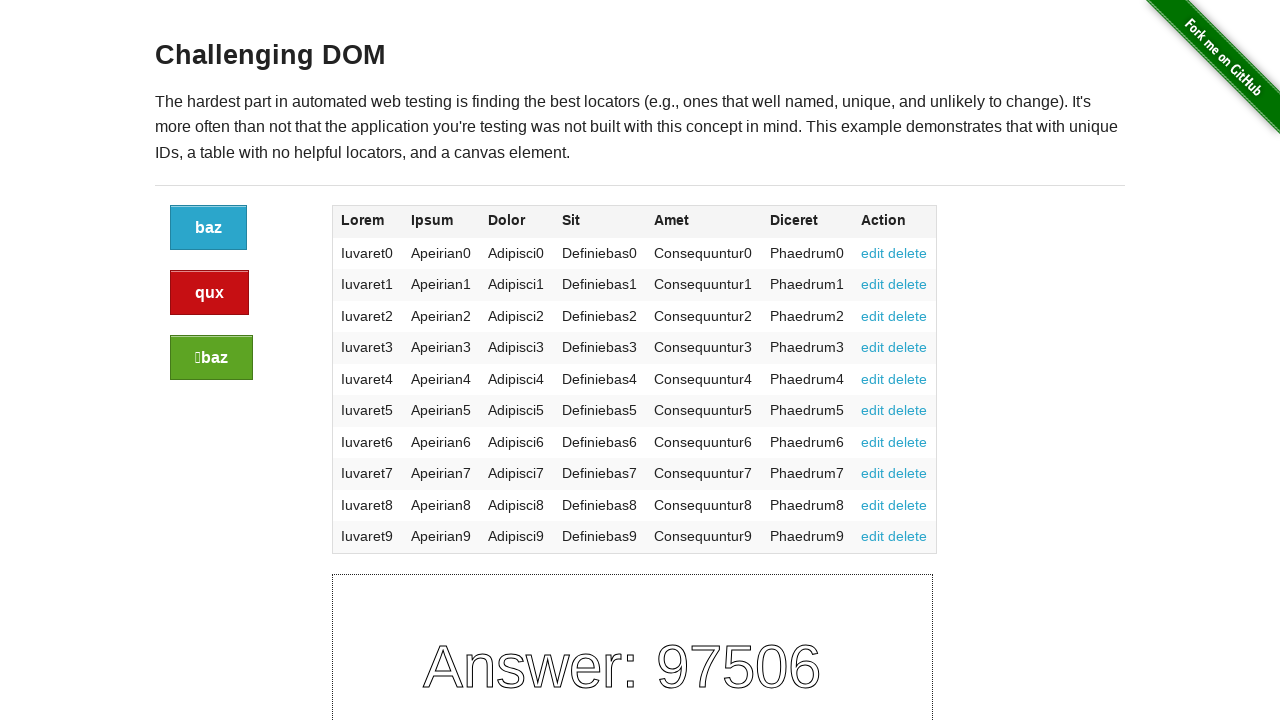

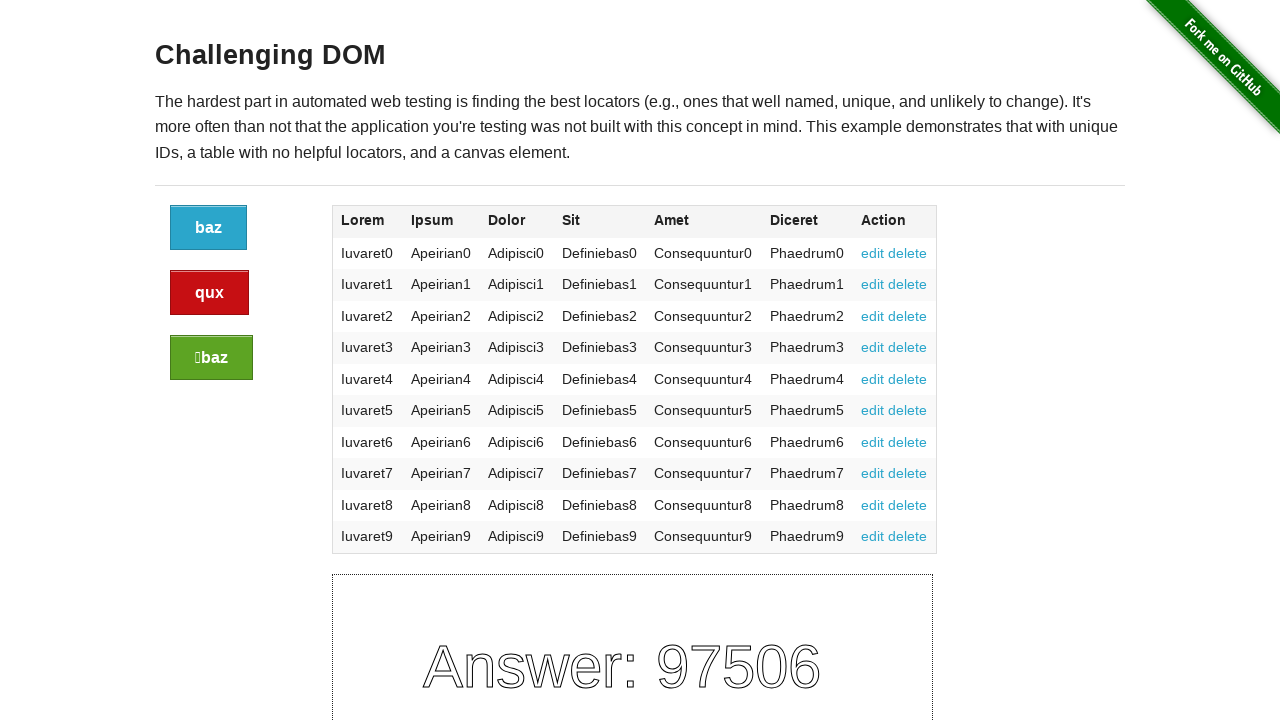